Tests clicking a danger button on an alerts demo page to trigger an alert dialog

Starting URL: https://demo.automationtesting.in/Alerts.html

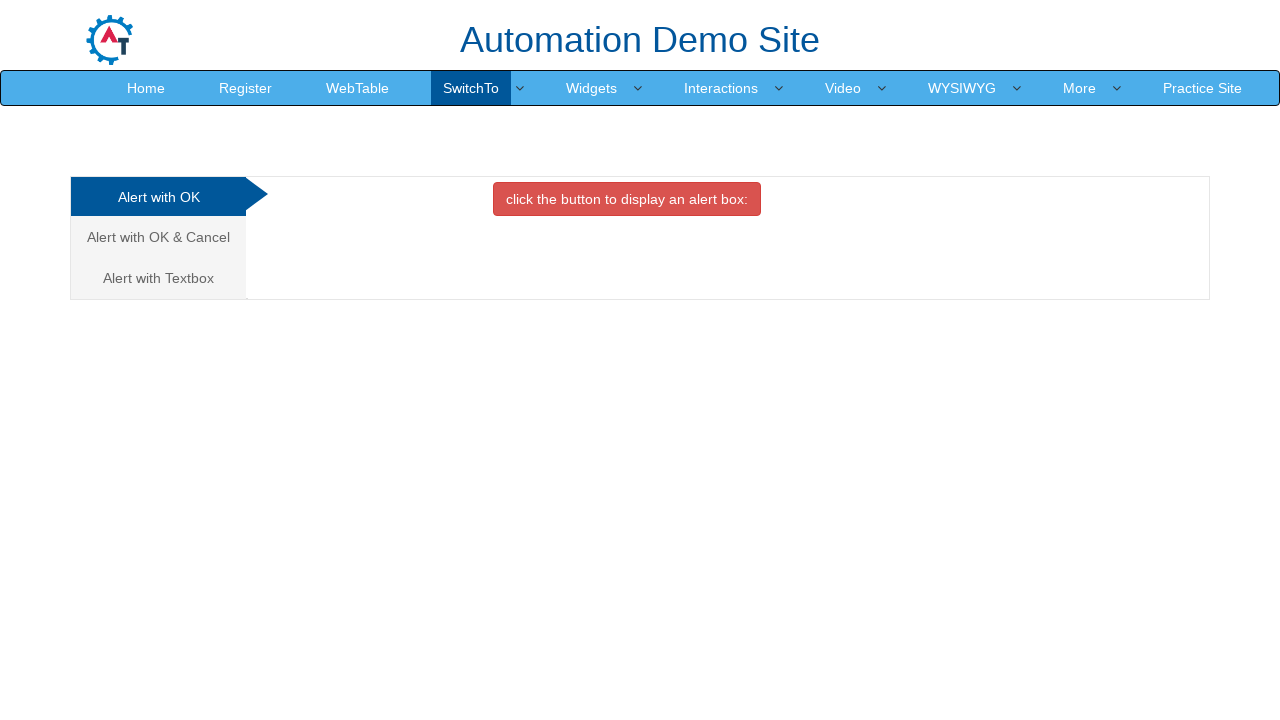

Navigated to alerts demo page
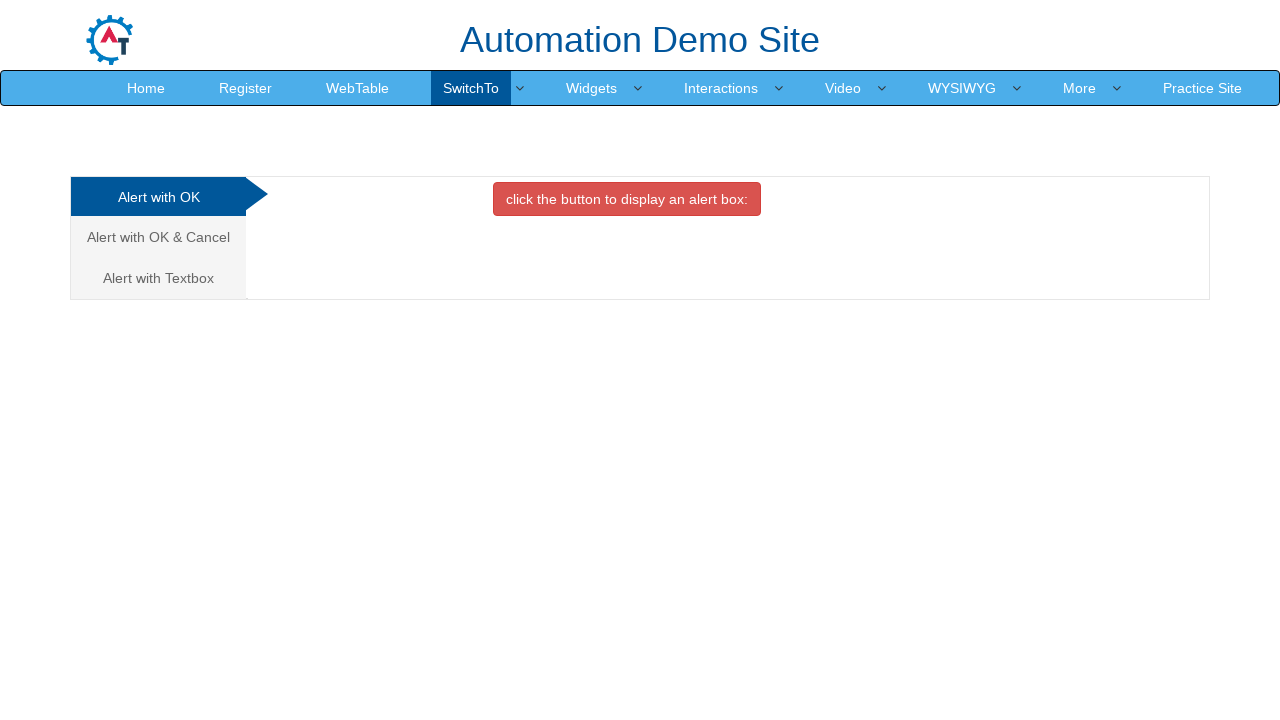

Clicked danger button to trigger confirmation alert at (627, 199) on .btn.btn-danger
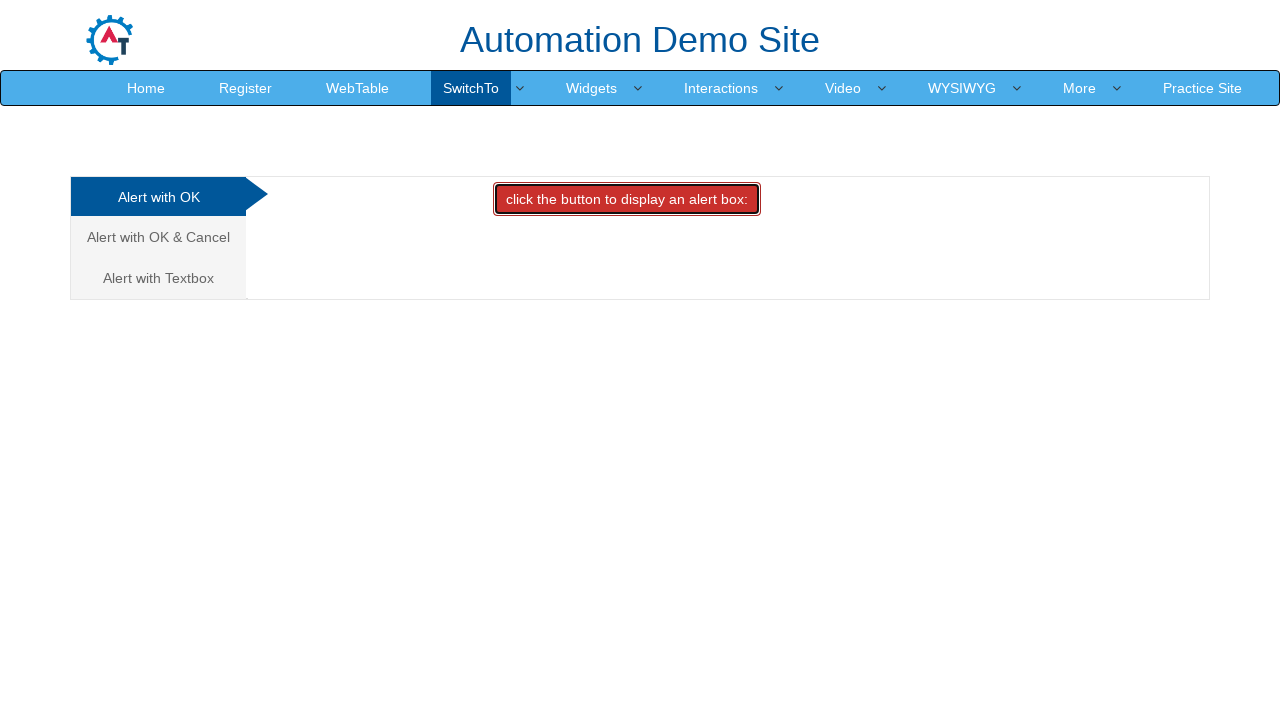

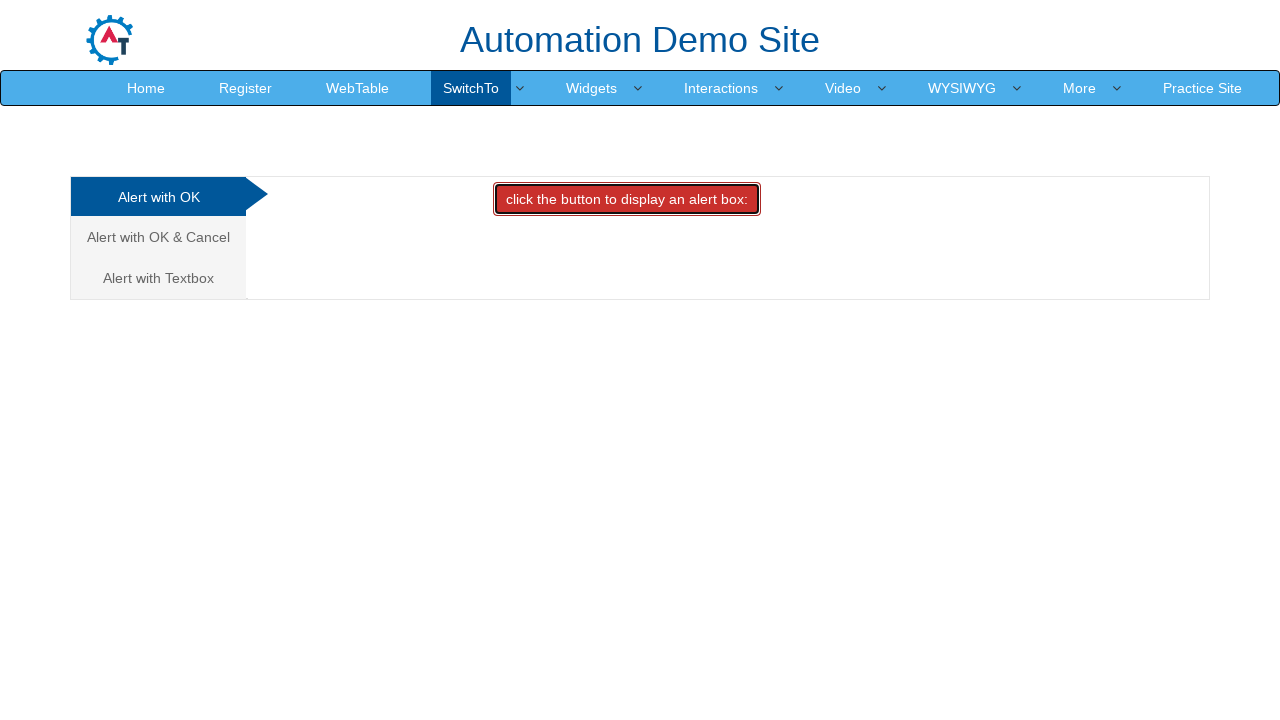